Tests the Floating Menu page by clicking menu links and scrolling, verifying the URL fragments change accordingly.

Starting URL: http://the-internet.herokuapp.com/floating_menu

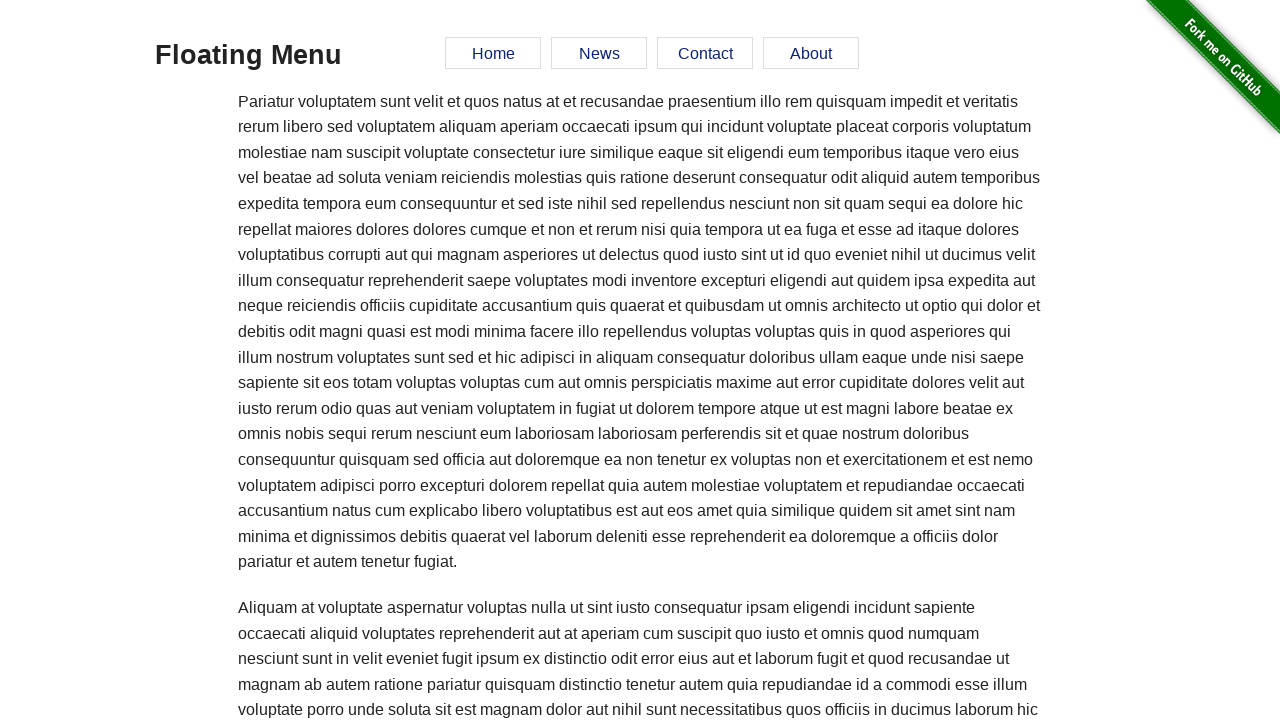

Clicked Home link in floating menu at (493, 53) on a[href='#home']
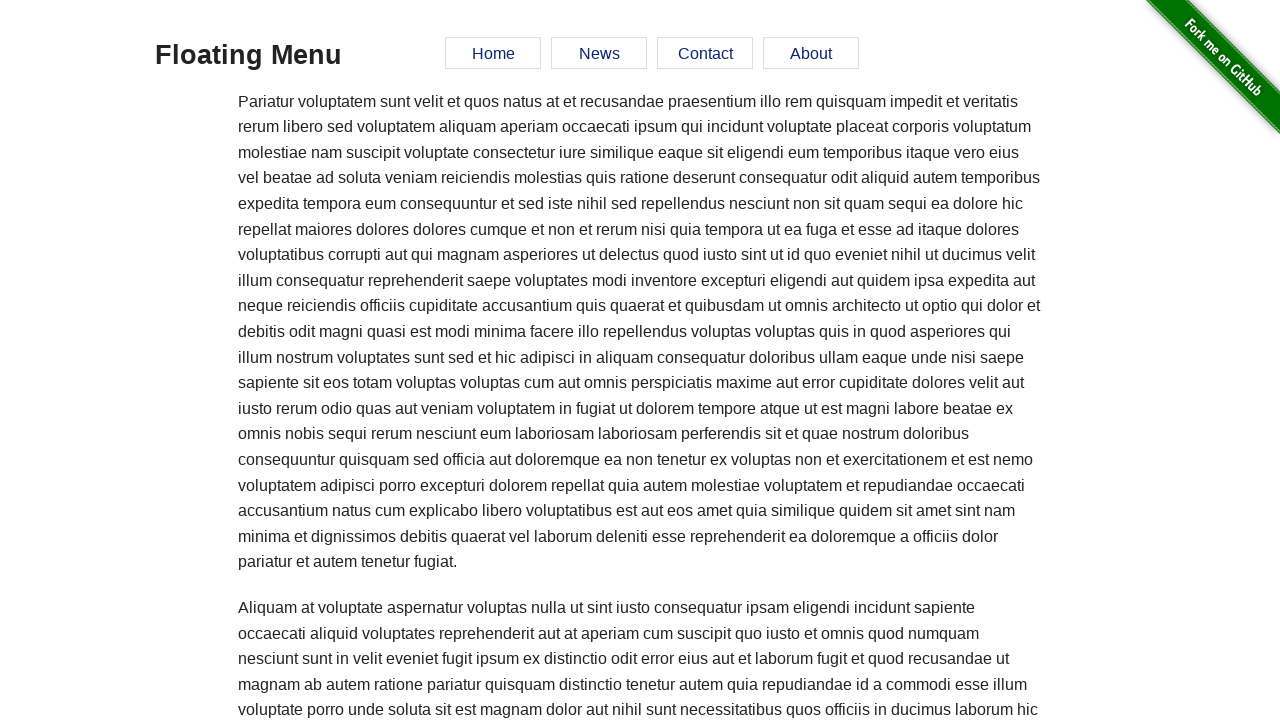

Verified URL fragment changed to #home
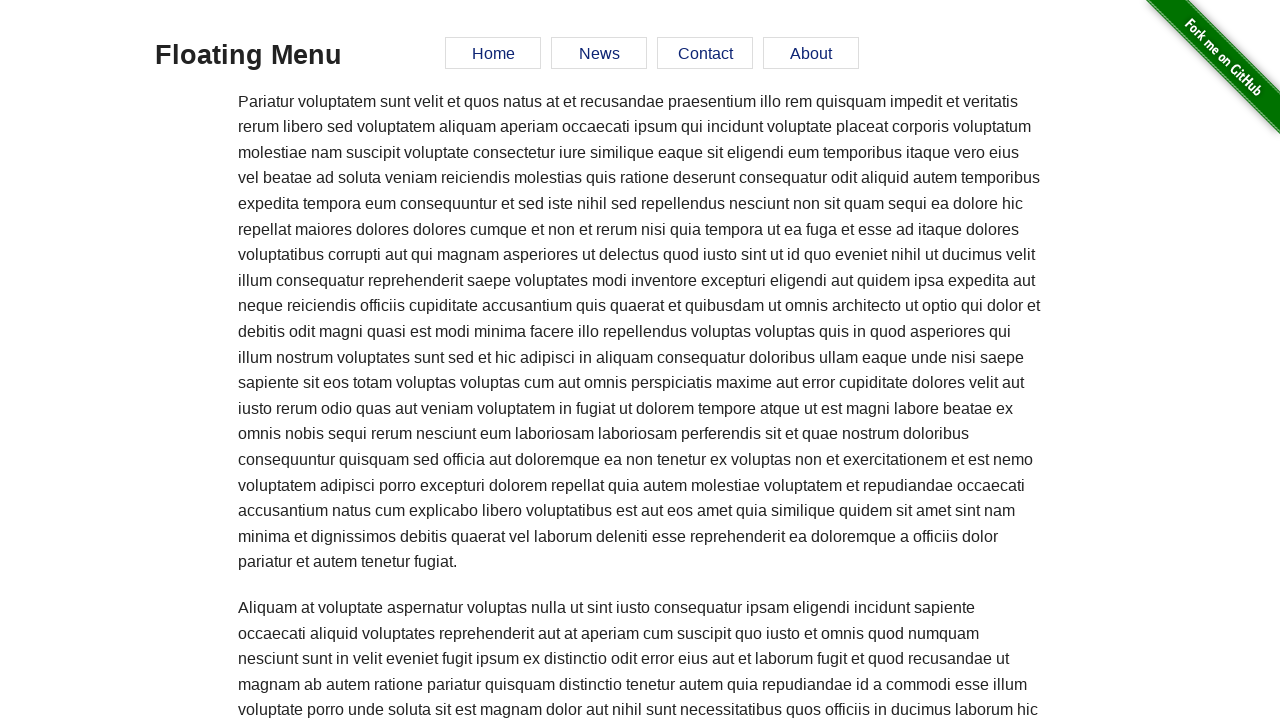

Scrolled down the page by 2250 pixels
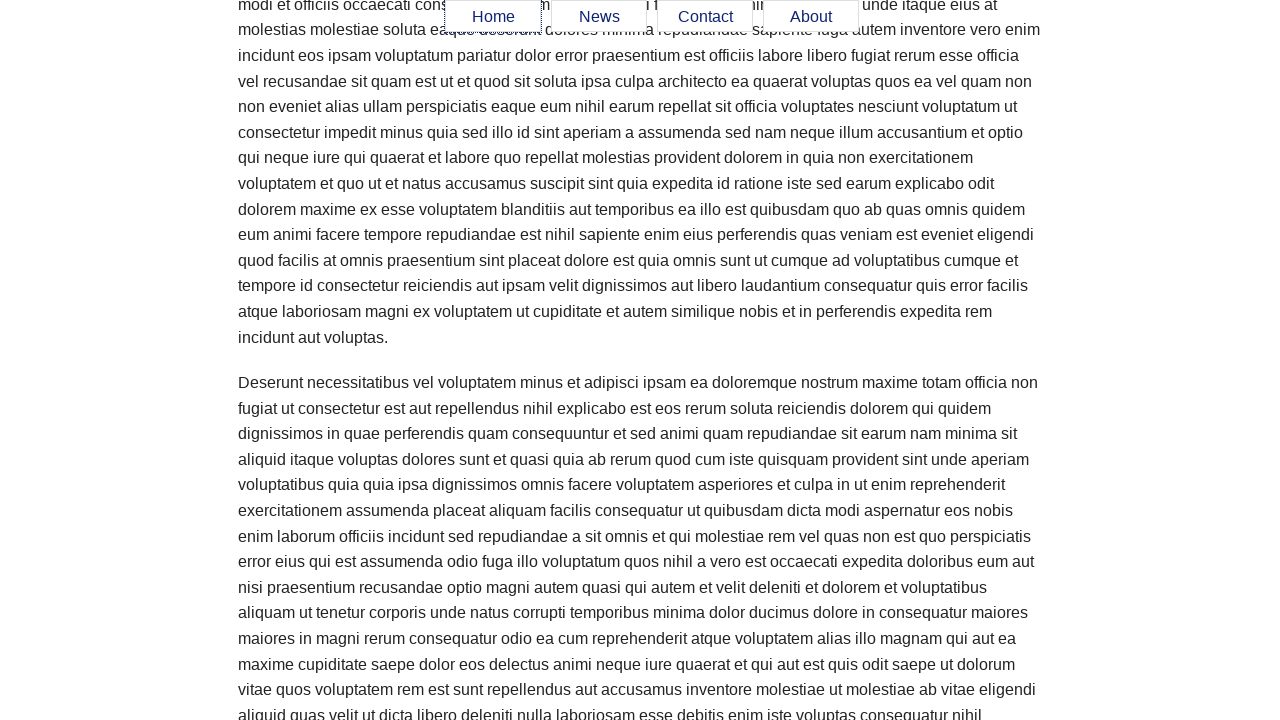

Clicked Contact link in floating menu at (705, 17) on a[href='#contact']
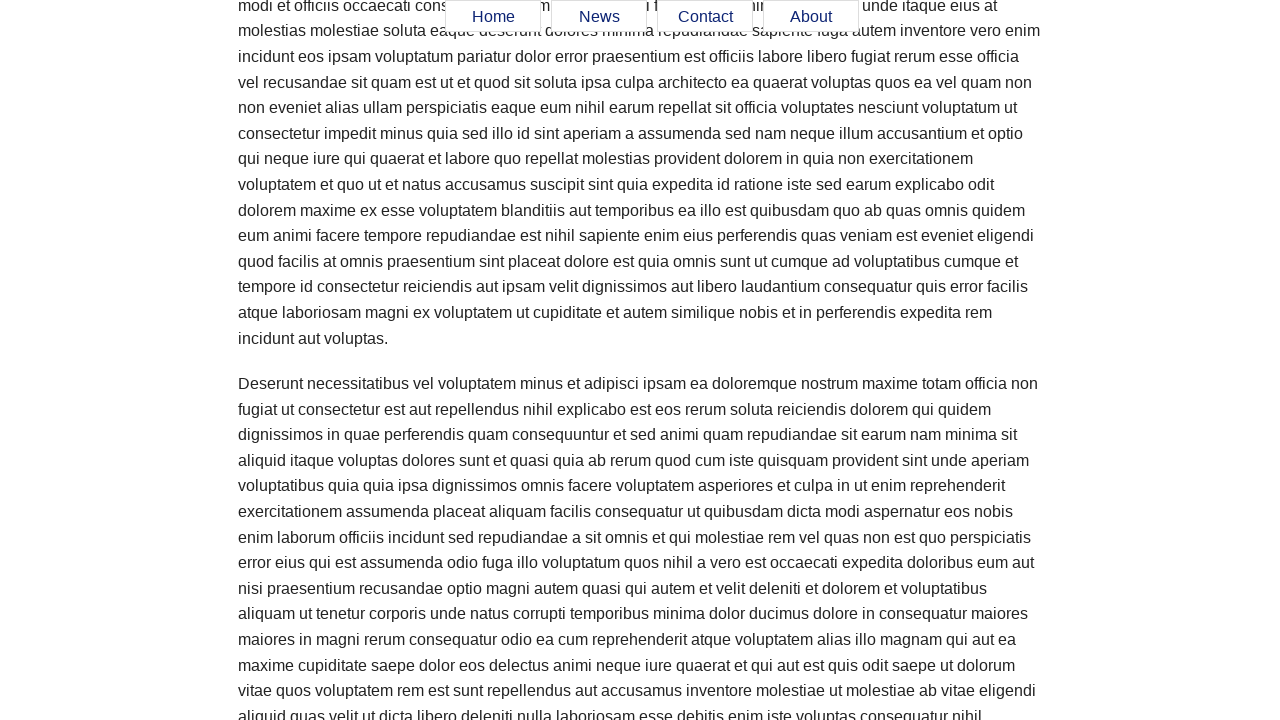

Verified URL fragment changed to #contact
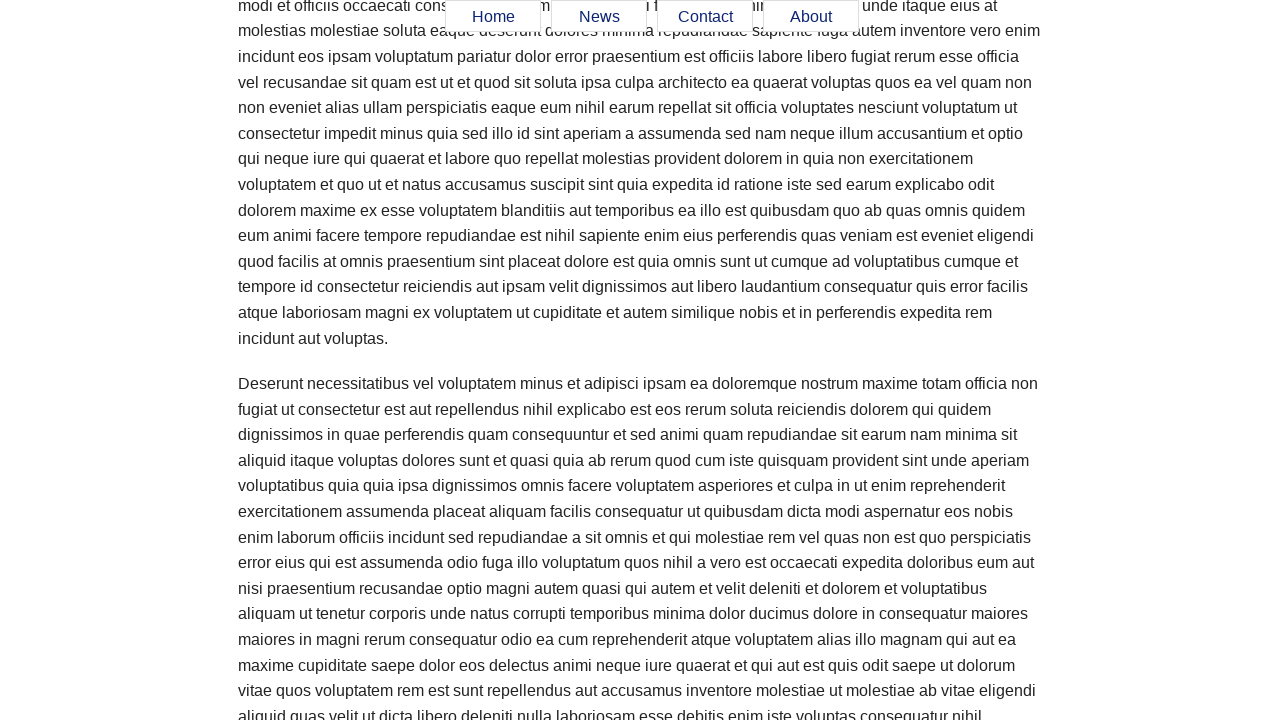

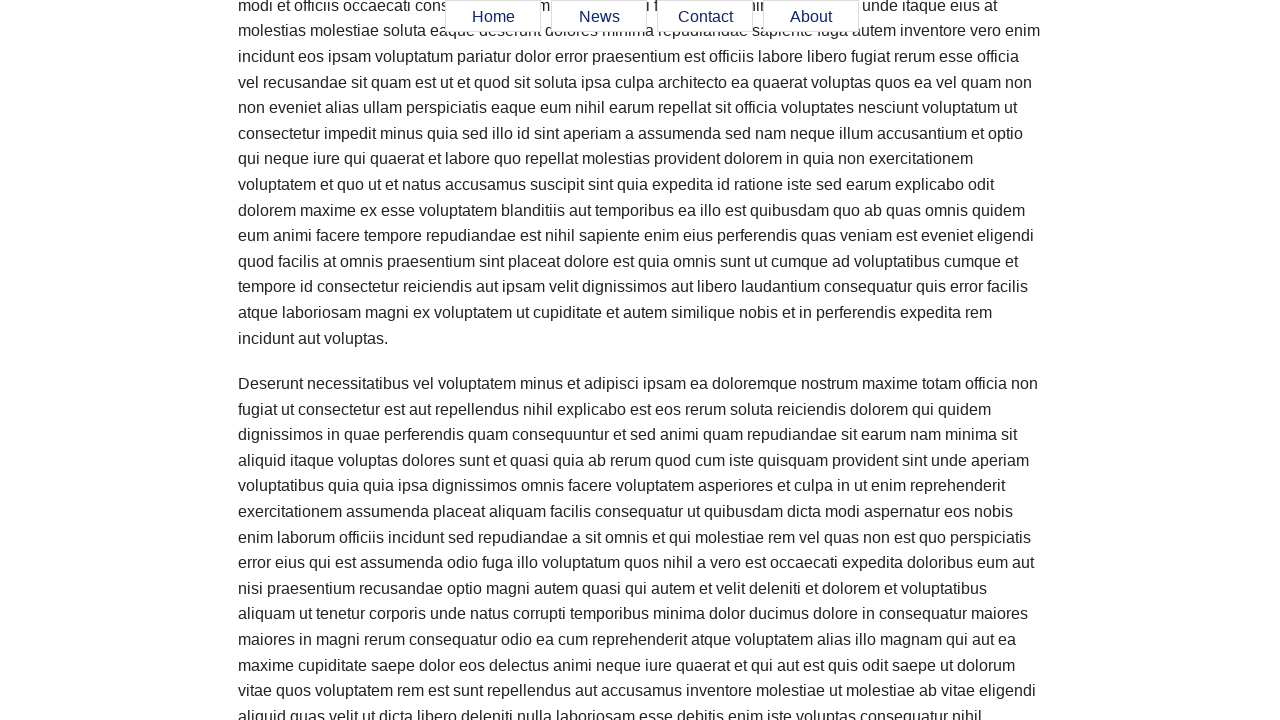